Tests using actions API to perform a click on the Students link

Starting URL: https://gravitymvctestapplication.azurewebsites.net/

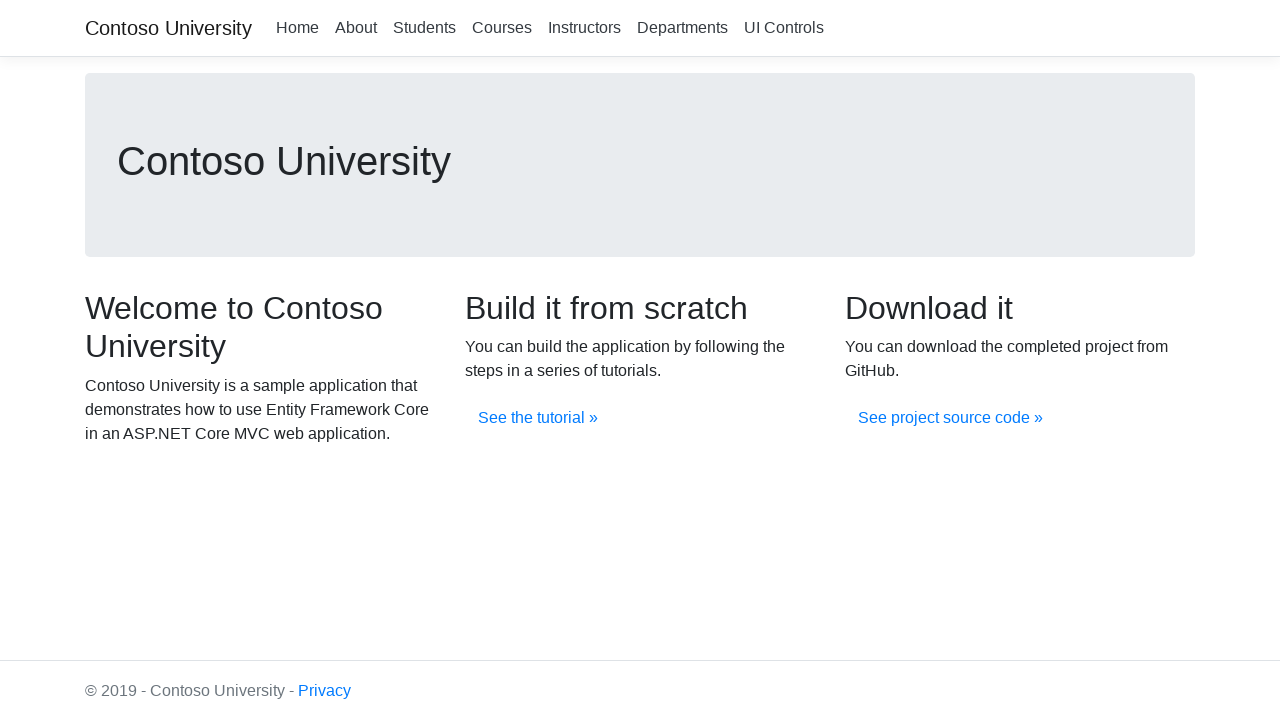

Clicked on Students link using actions API at (424, 28) on xpath=//a[.='Students']
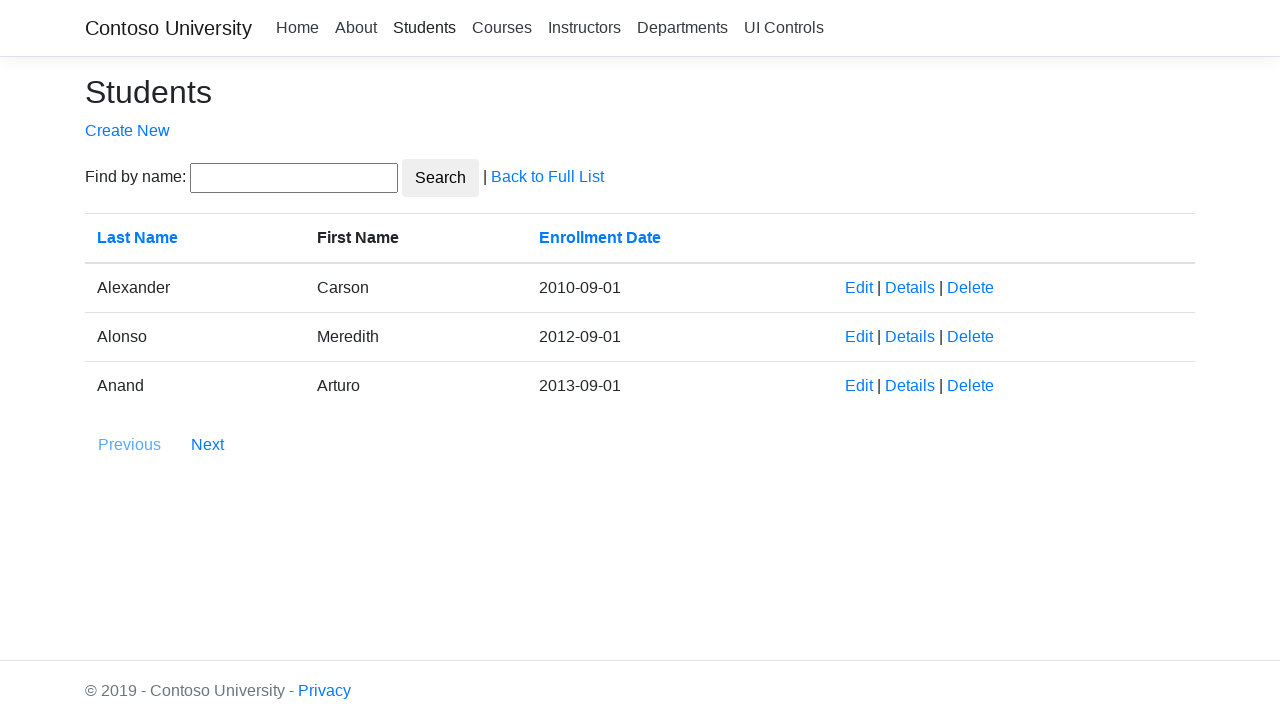

Waited for page to load after Students link navigation
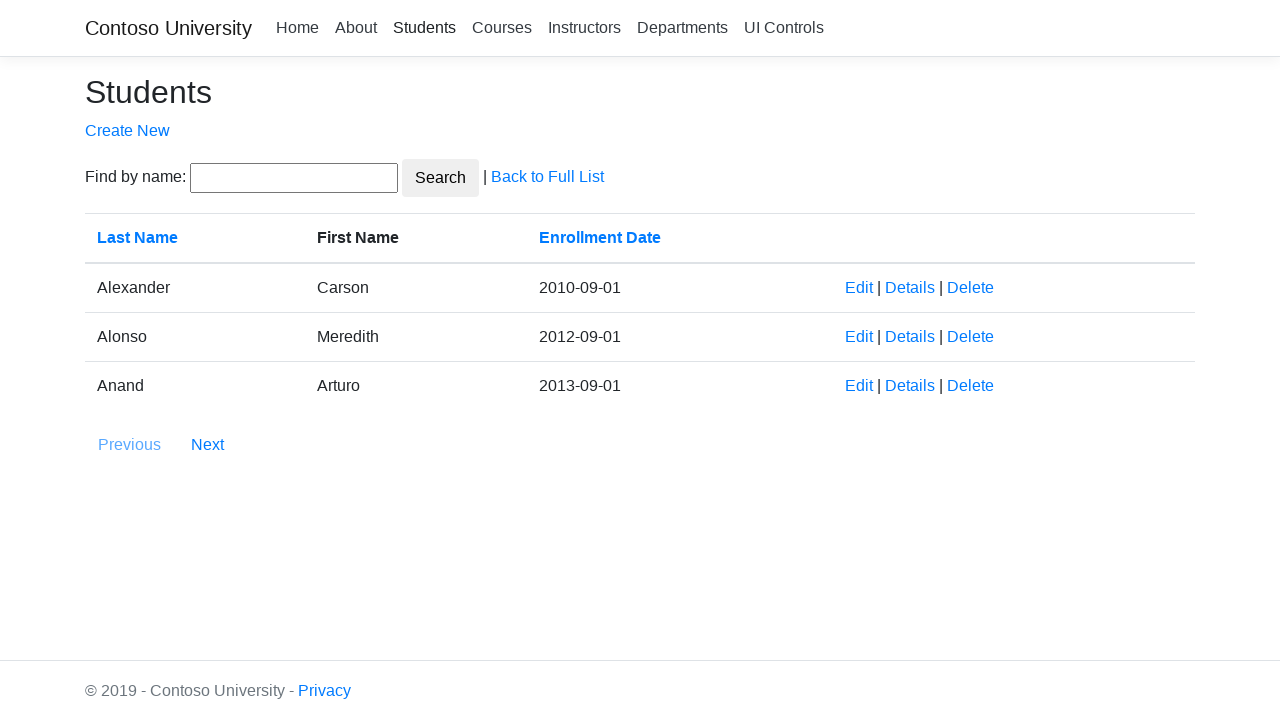

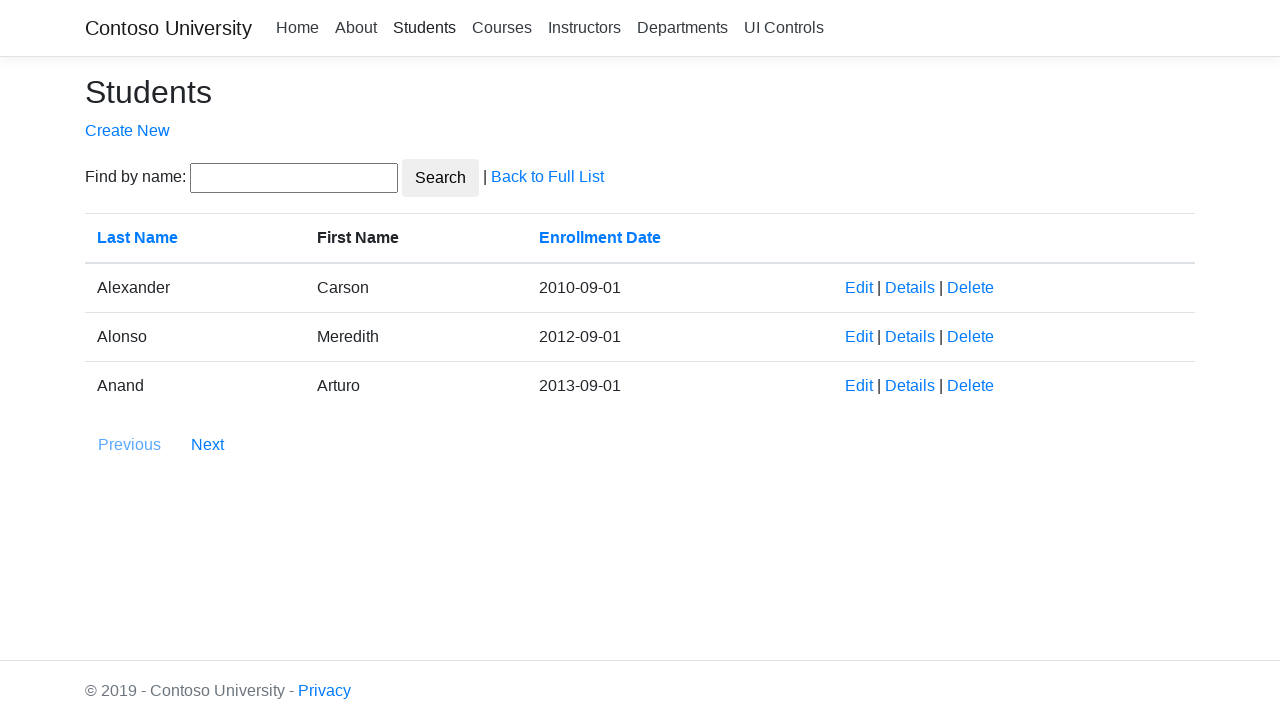